Navigates to an HTML forms tutorial page and verifies that checkbox input elements are present within the form structure

Starting URL: http://www.echoecho.com/htmlforms09.htm

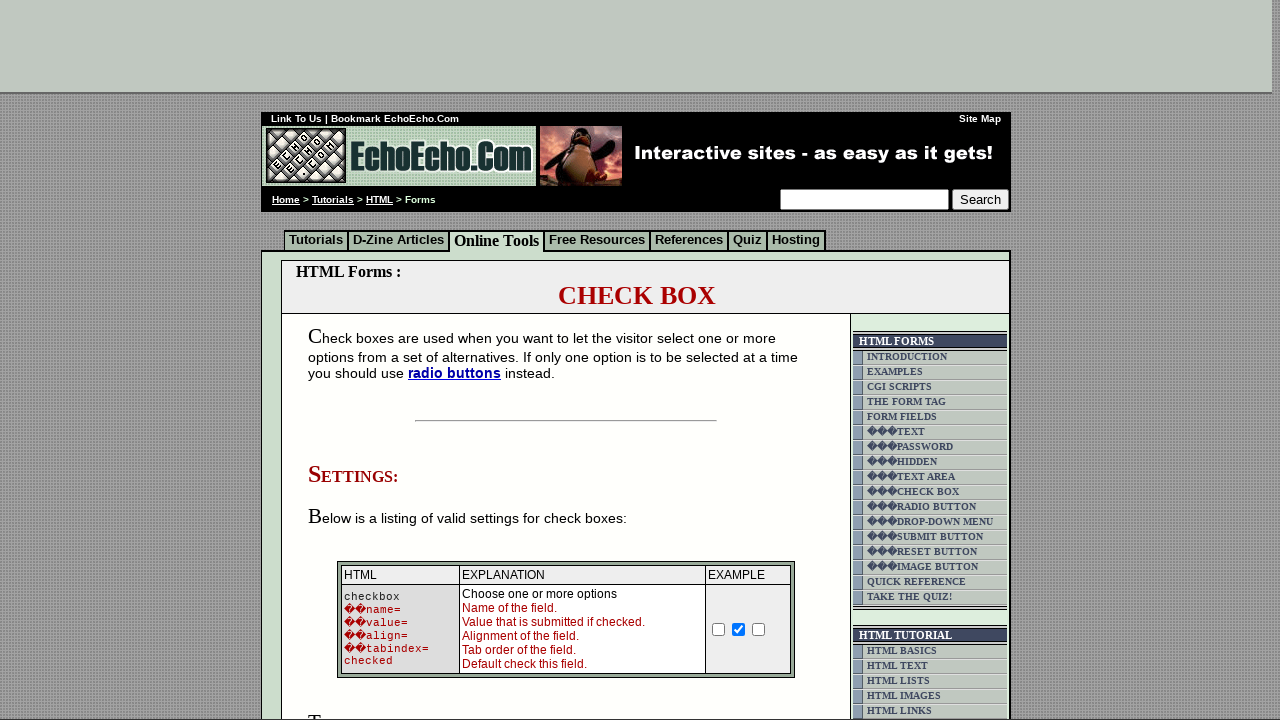

Waited for checkbox input elements to load on the page
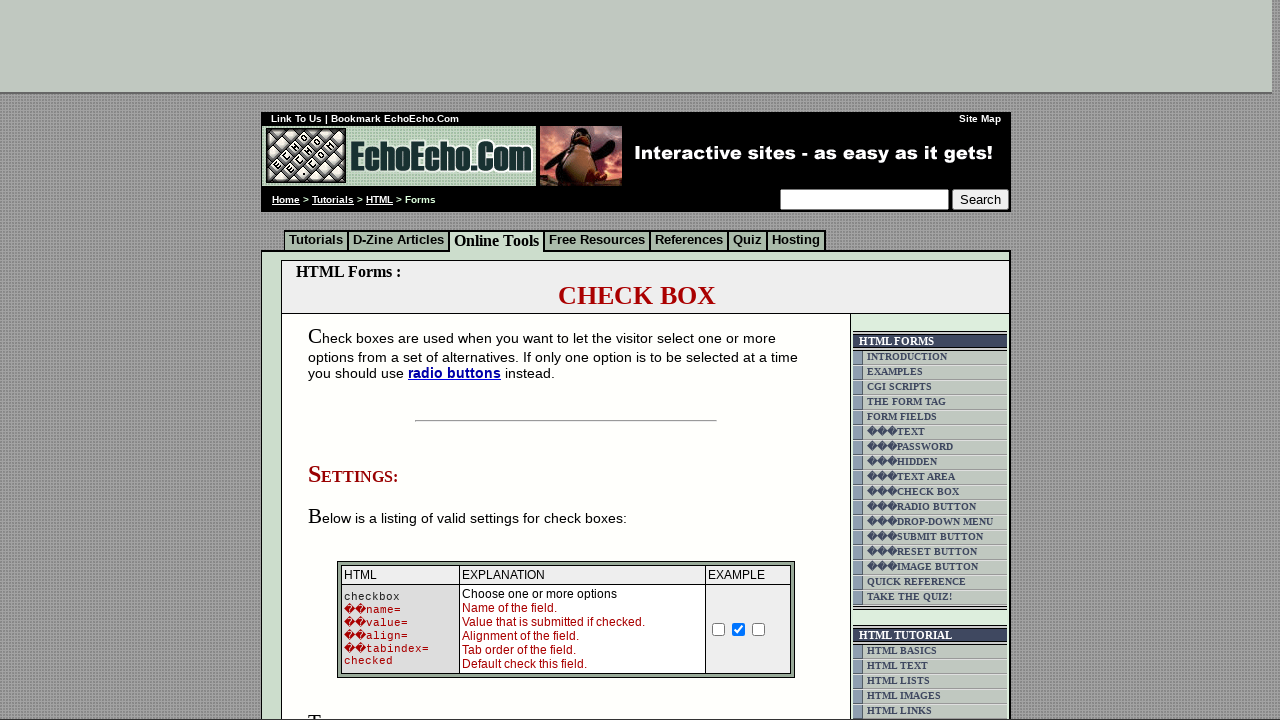

Located all checkbox input elements on the page
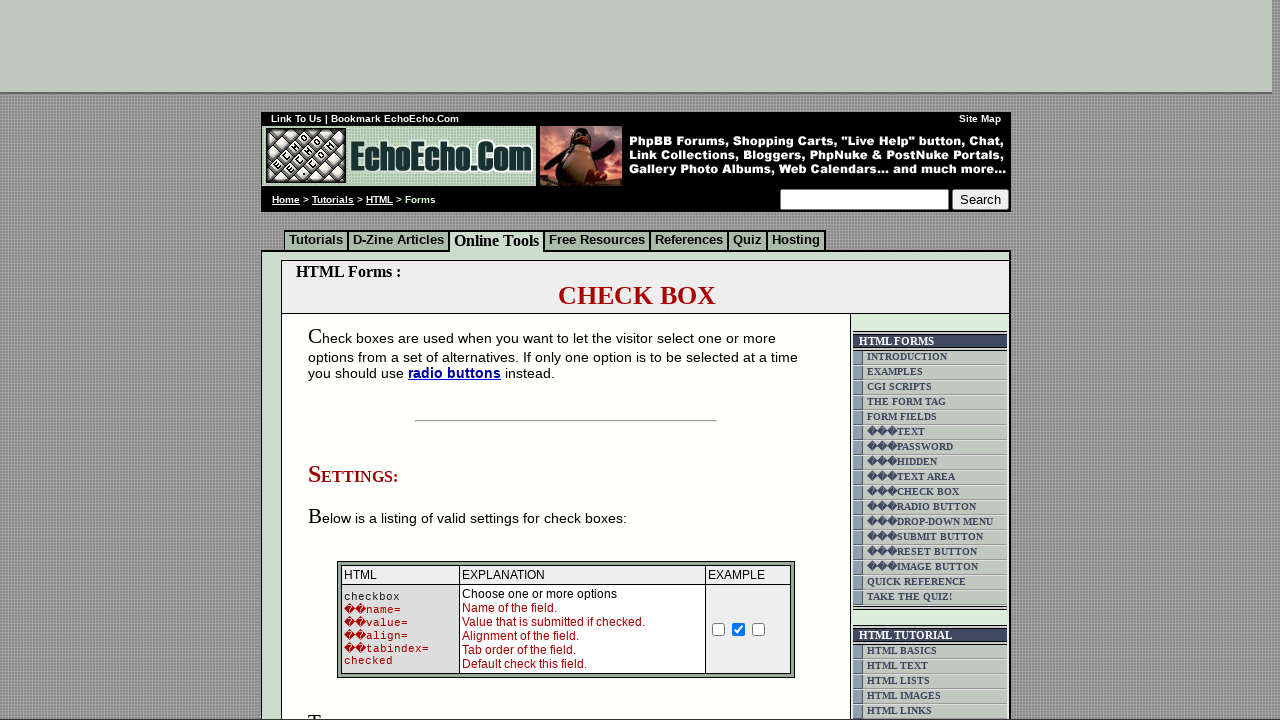

Clicked on the first checkbox to verify interaction at (719, 629) on input[type='checkbox'] >> nth=0
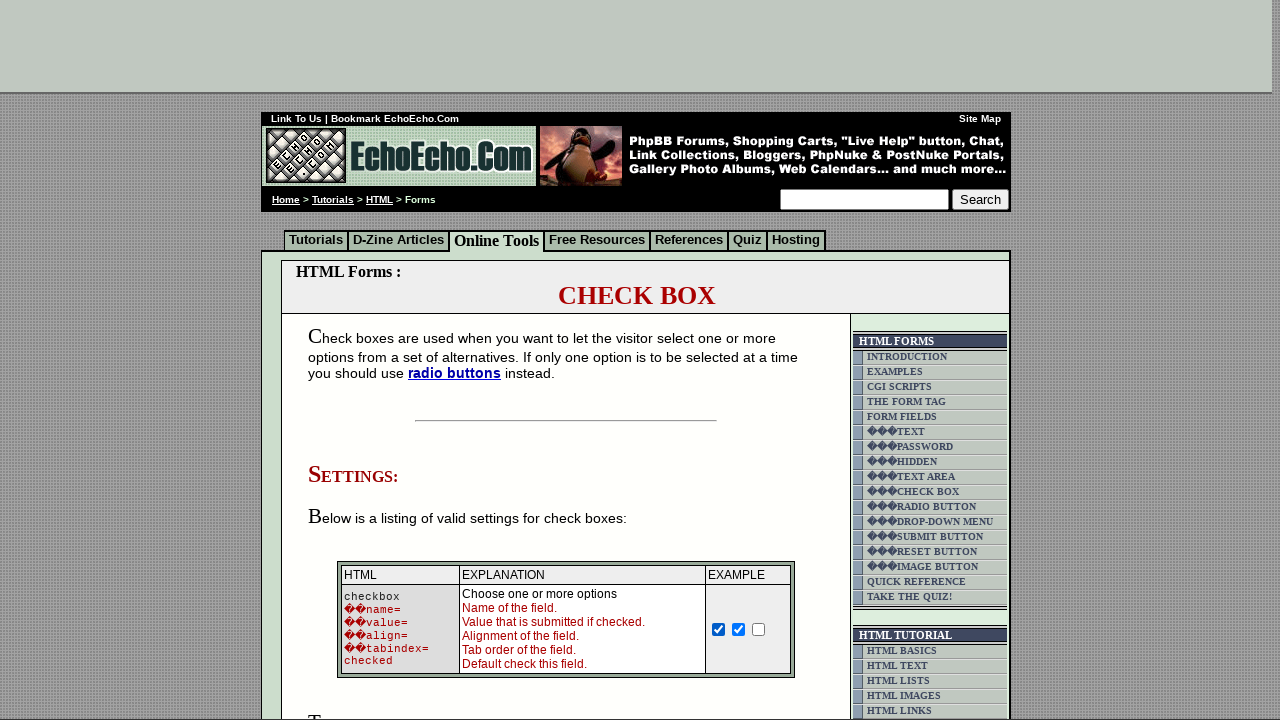

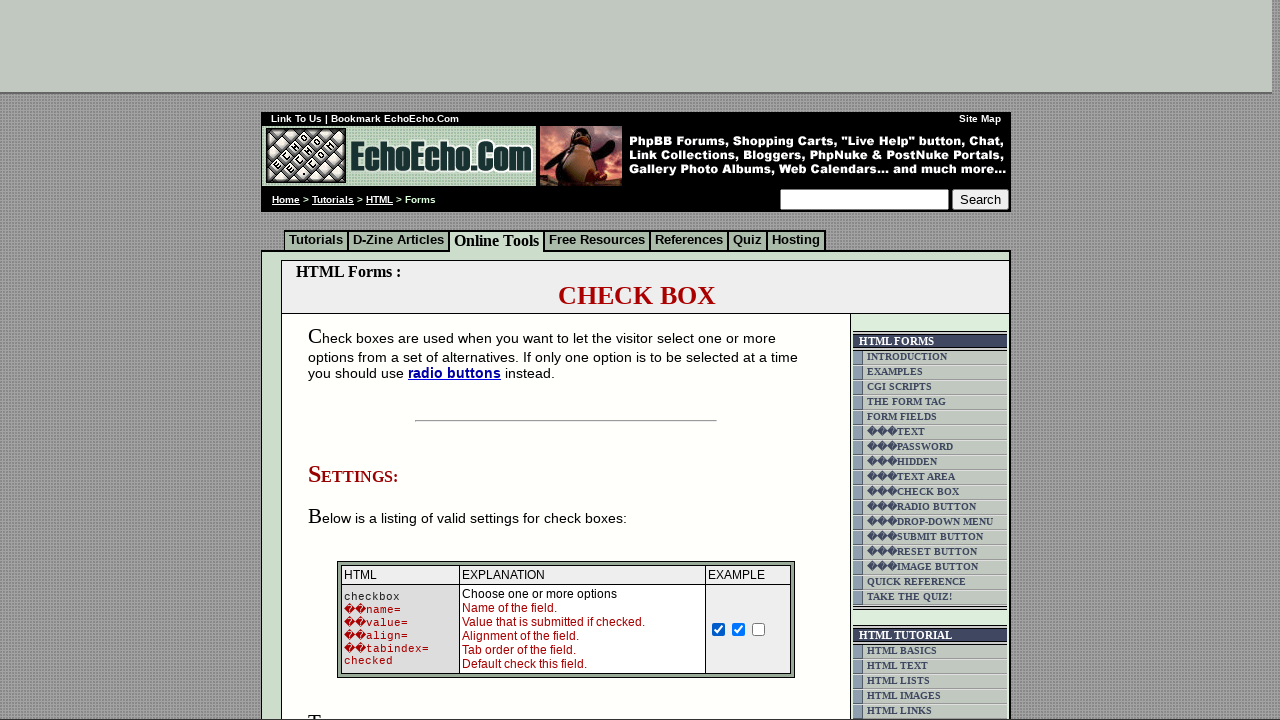